Tests the Alerts, Frame & Windows section by clicking on it and verifying the list of submenu items

Starting URL: https://demoqa.com/

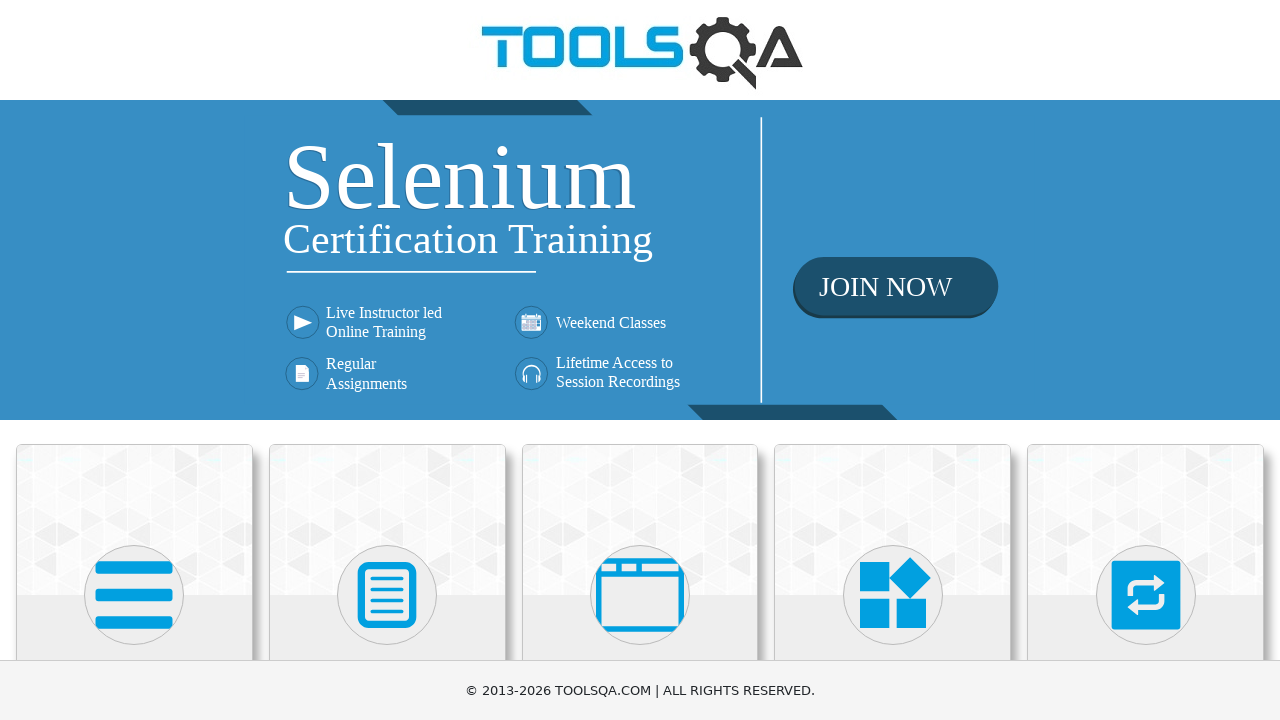

Clicked on Alerts, Frame & Windows card at (640, 520) on xpath=(//div[@class='card mt-4 top-card'])[3]
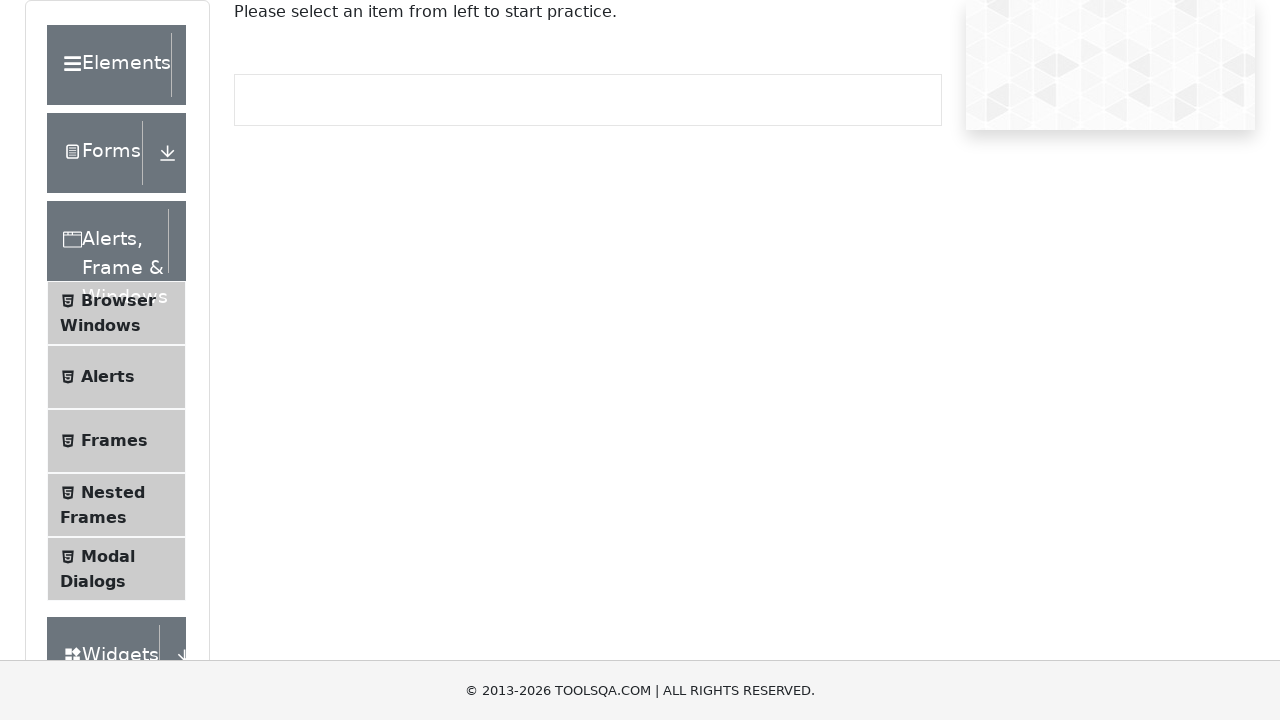

Submenu items loaded for Alerts, Frame & Windows section
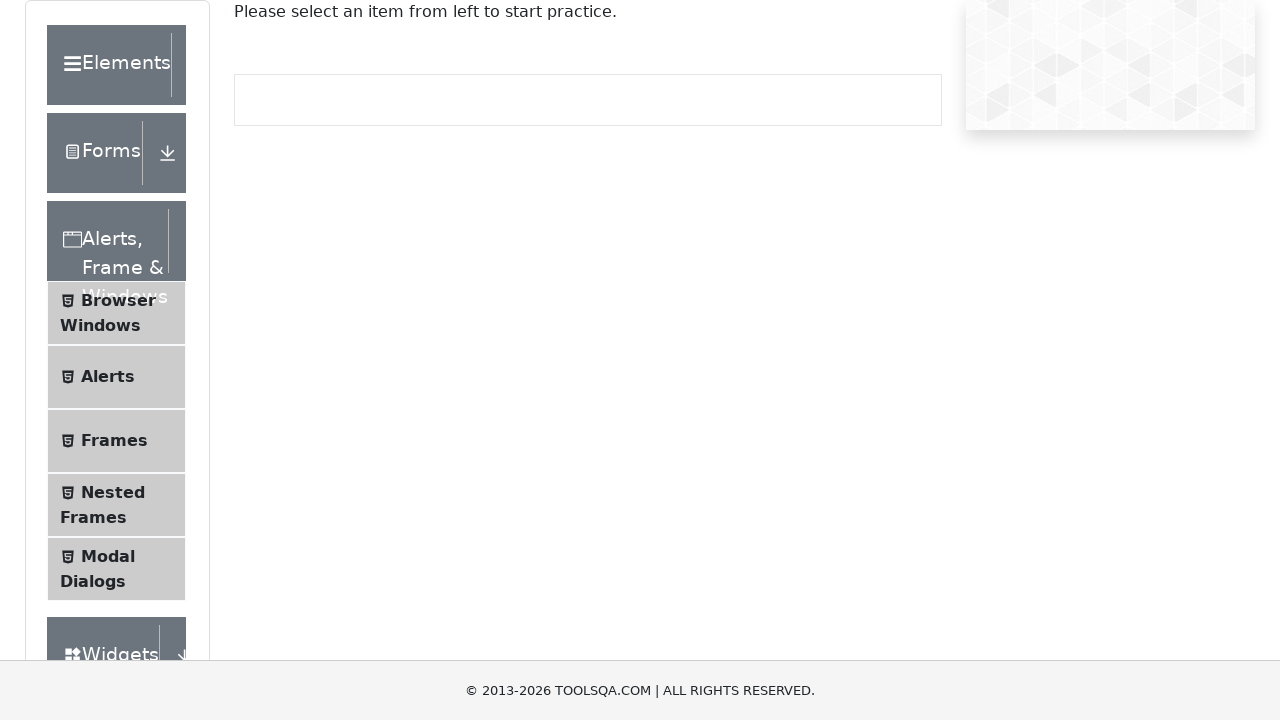

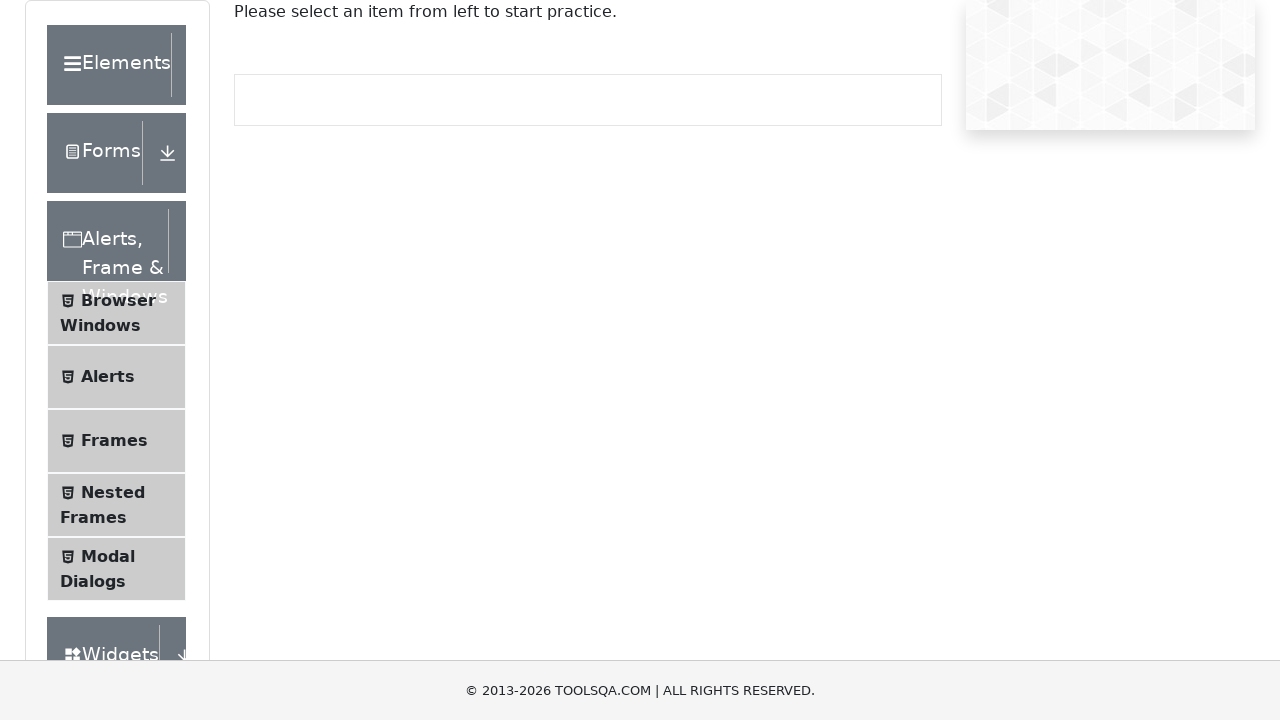